Tests the sortable list functionality by dragging the first element to the fifth position and verifying the drag operation completed

Starting URL: https://demoqa.com/sortable

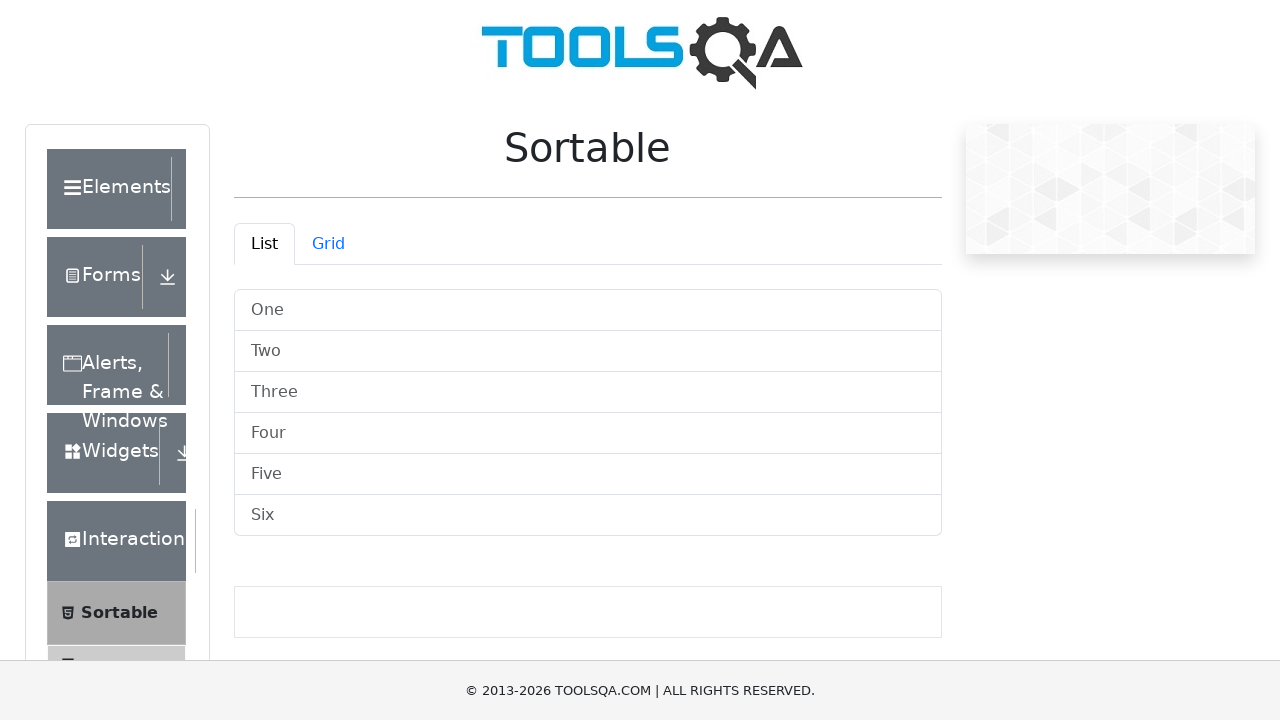

Scrolled first sortable element into view
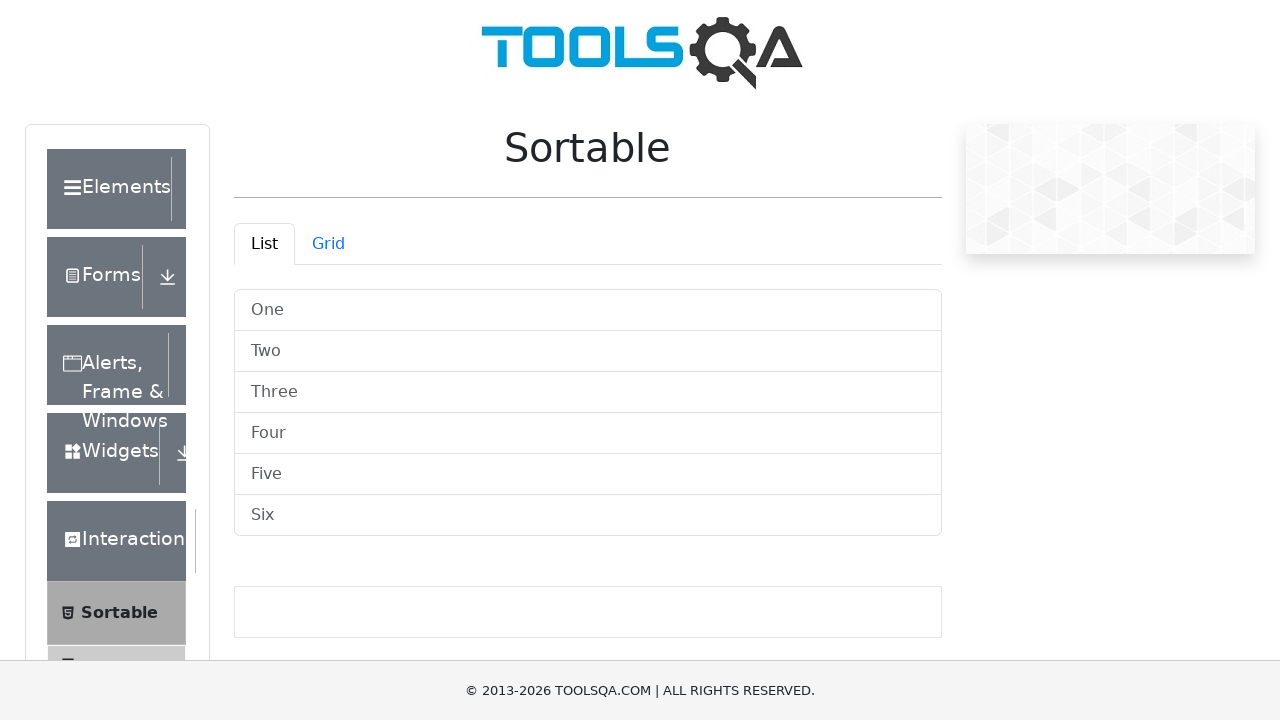

Located the fifth sortable element
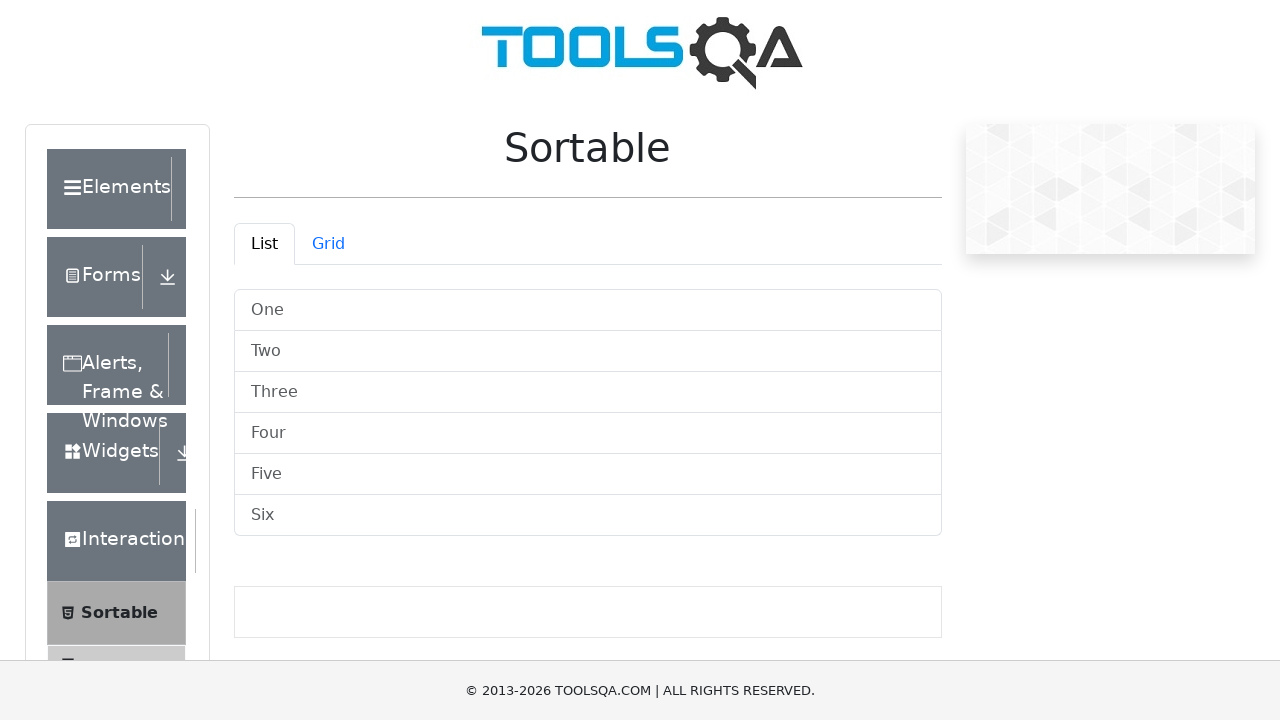

Dragged first element to fifth position at (588, 474)
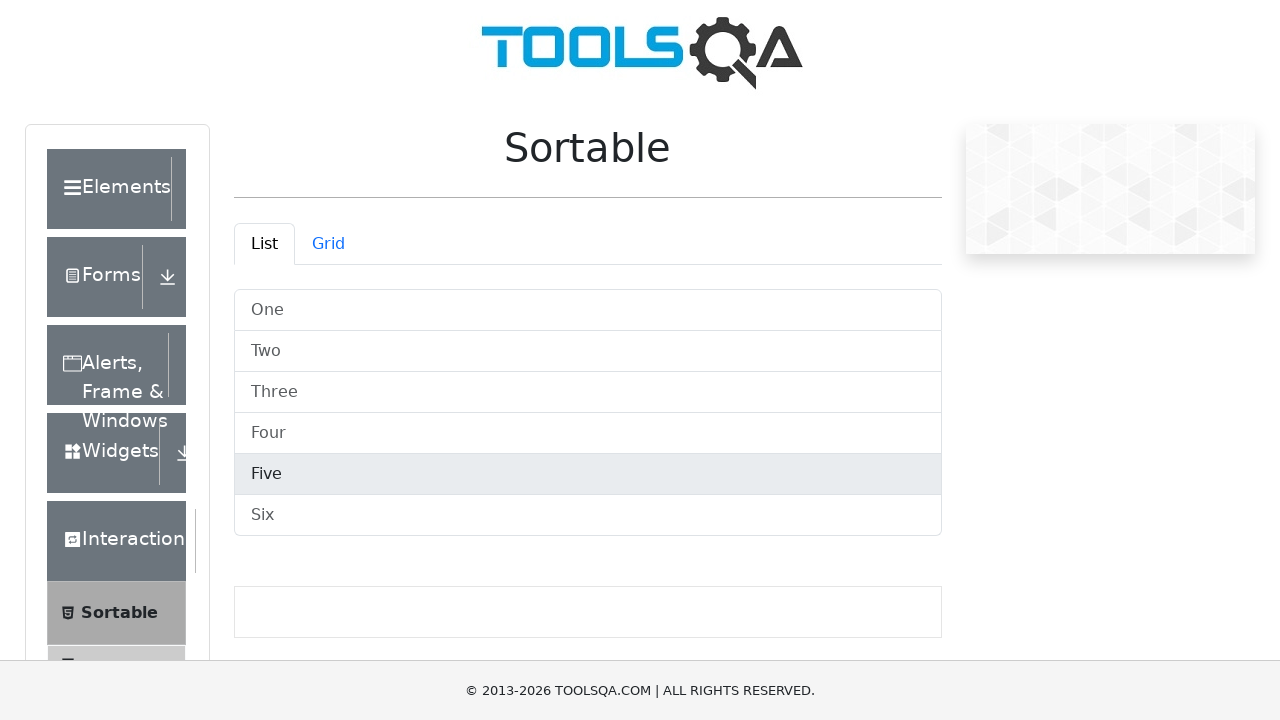

Drag operation completed and settled
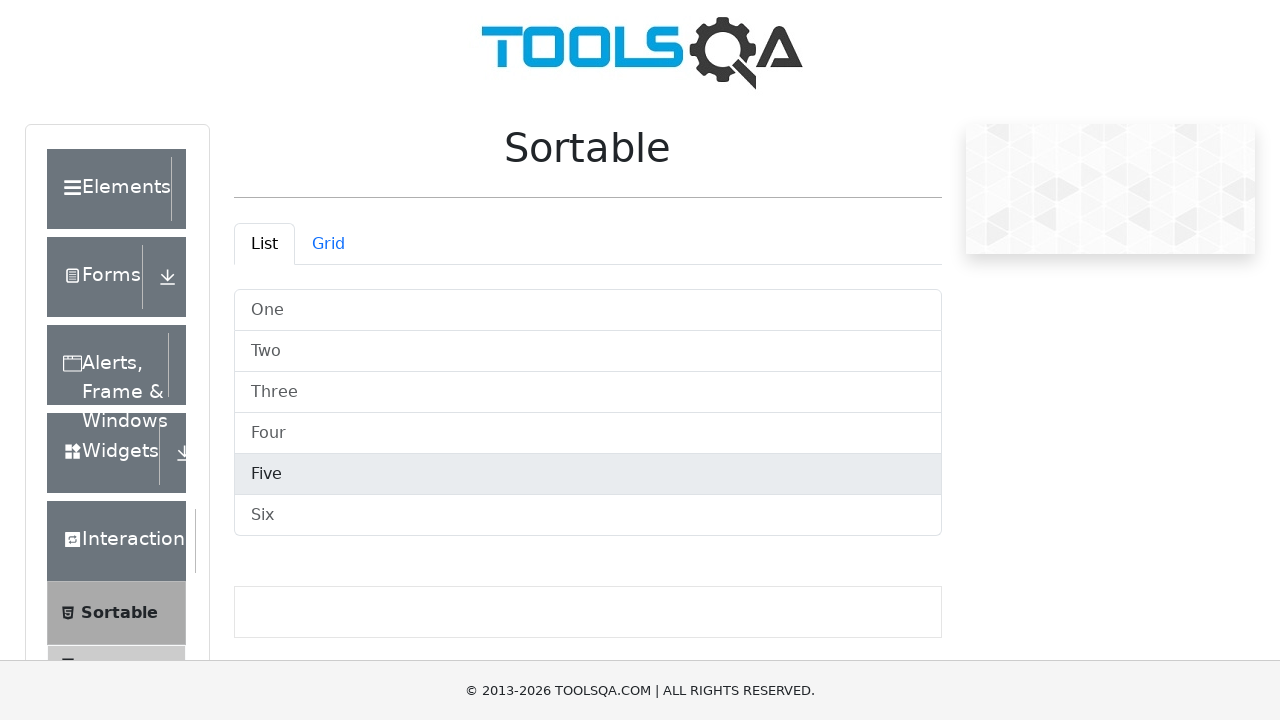

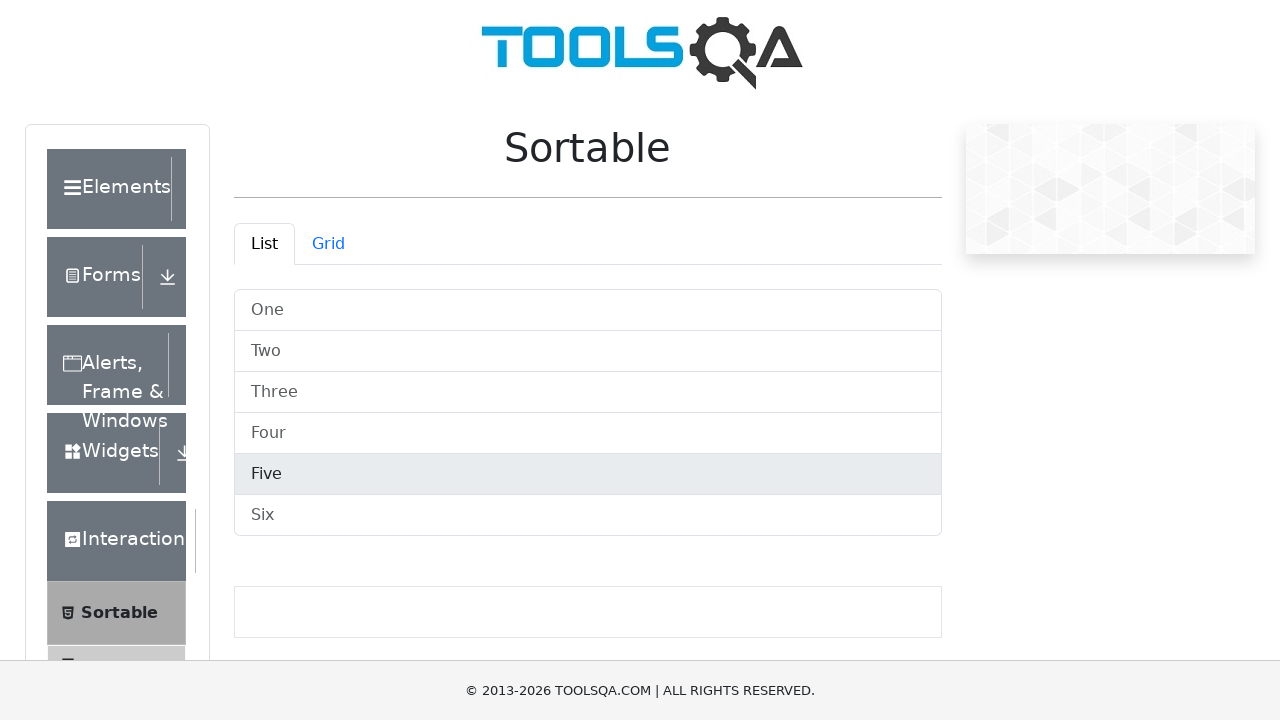